Tests a registration form by filling in first name, last name, and email fields, submitting the form, and verifying the success message is displayed.

Starting URL: http://suninjuly.github.io/registration1.html

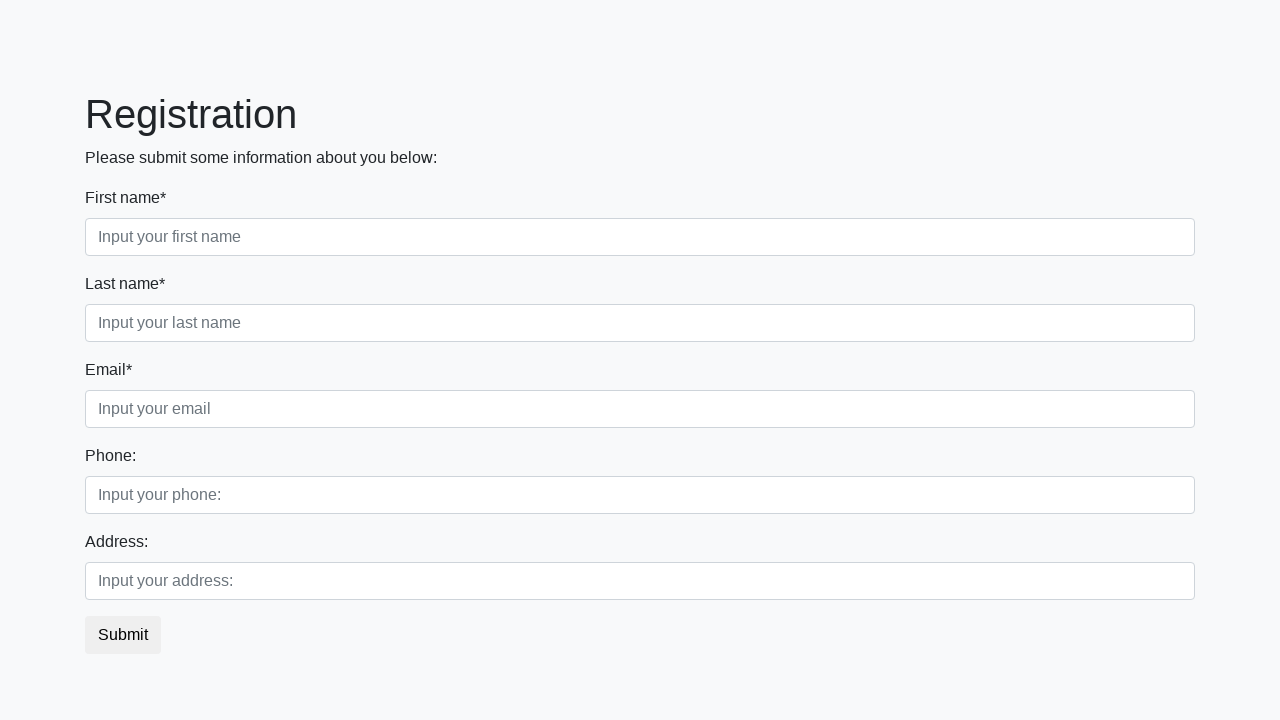

Filled first name field with 'Ivan' on div.first_block > div.first_class > input
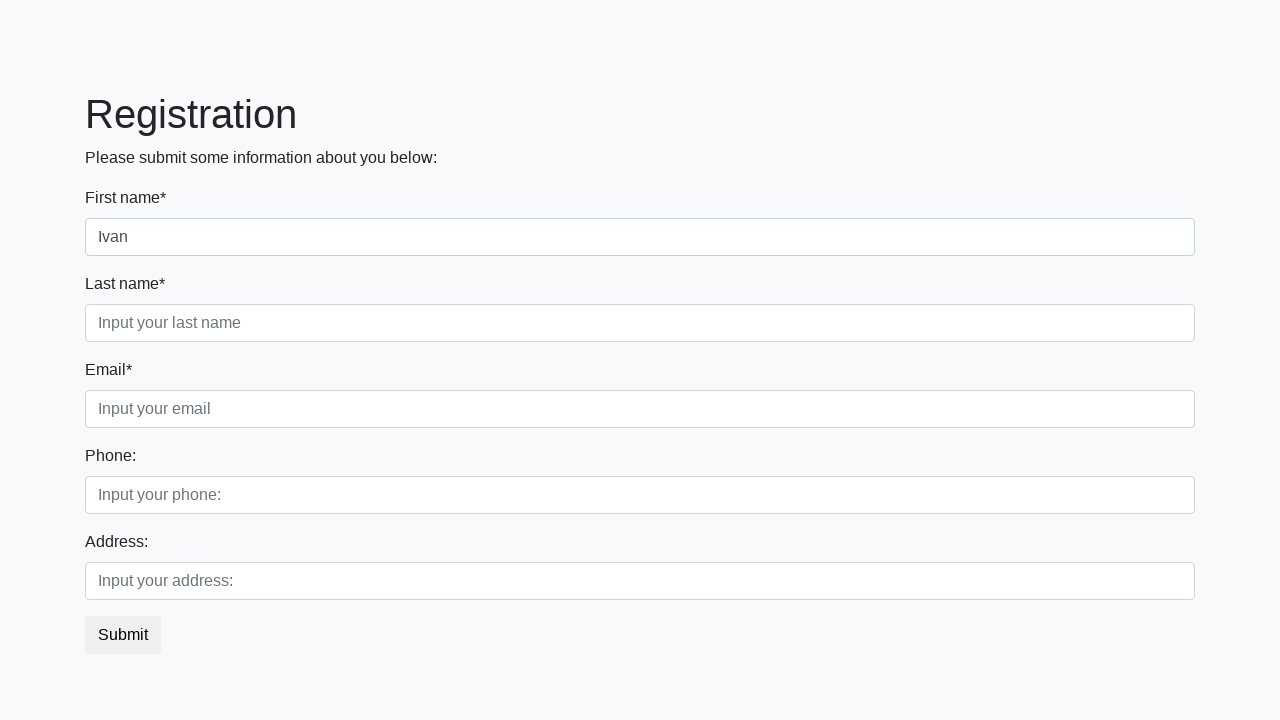

Filled last name field with 'Petrov' on input[placeholder='Input your last name']
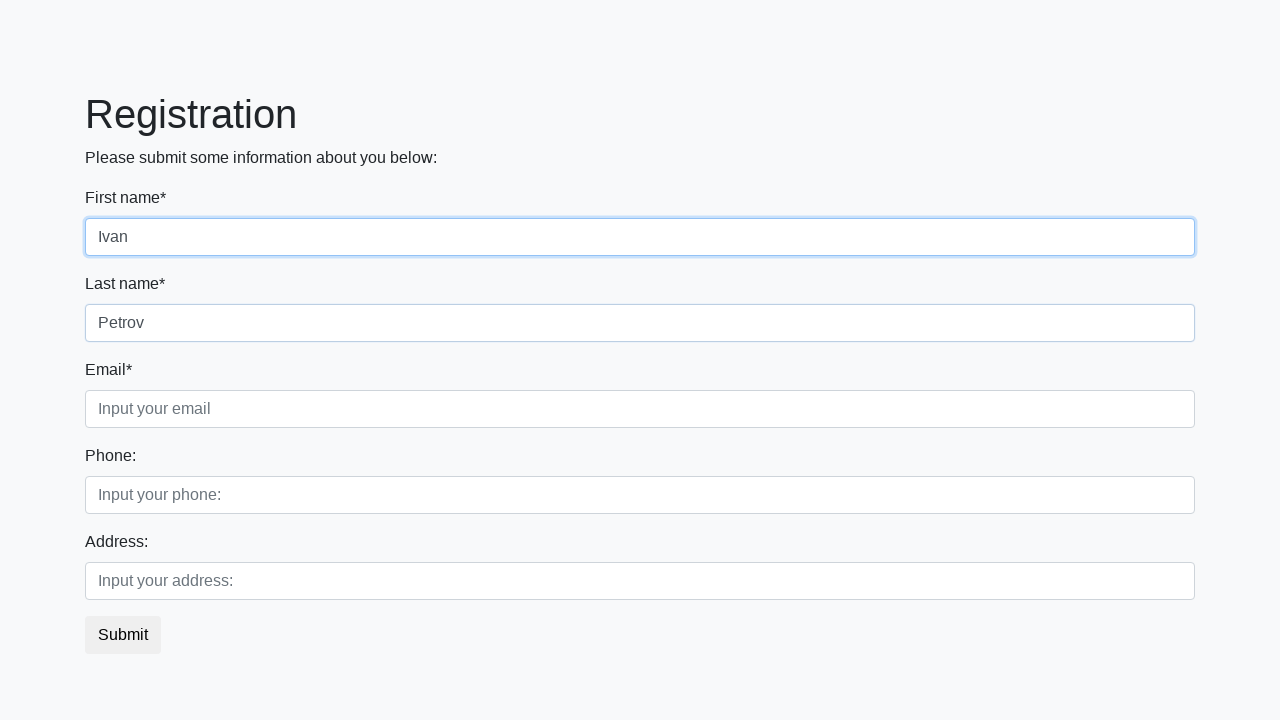

Filled email field with 'example@gmail.com' on input[placeholder='Input your email']
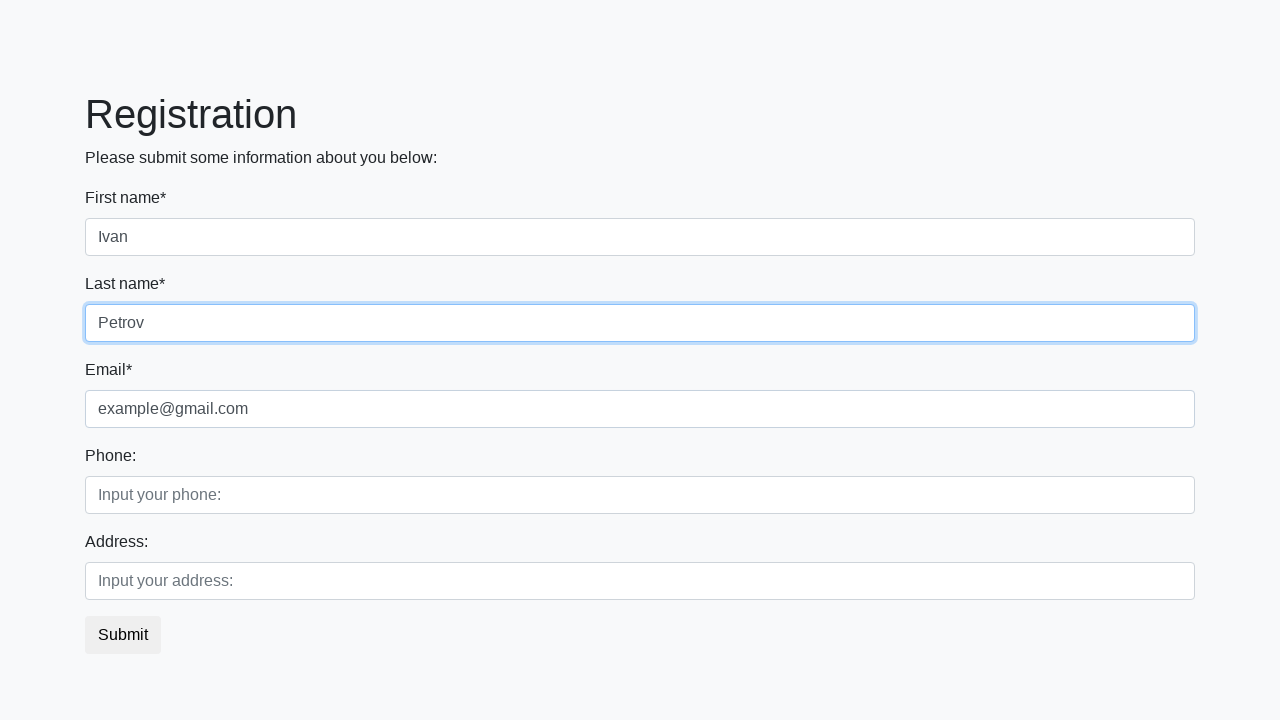

Clicked submit button to register at (123, 635) on .btn.btn-default
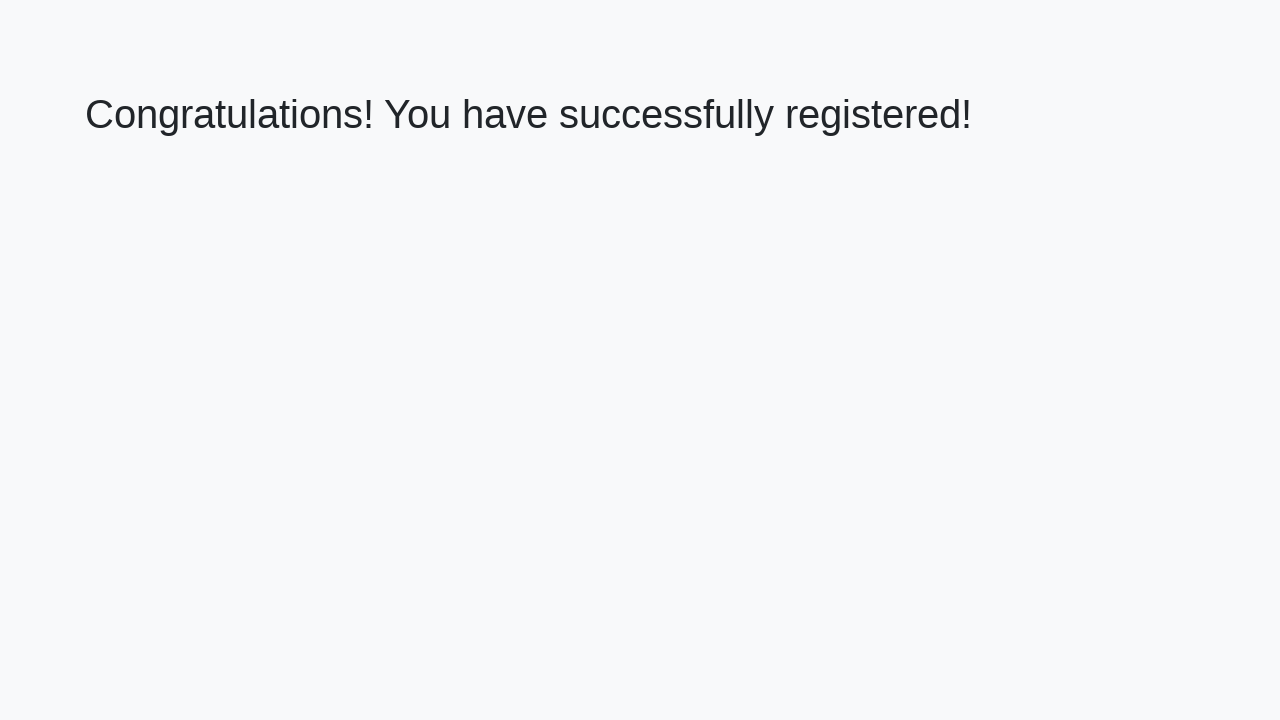

Success page loaded with h1 element
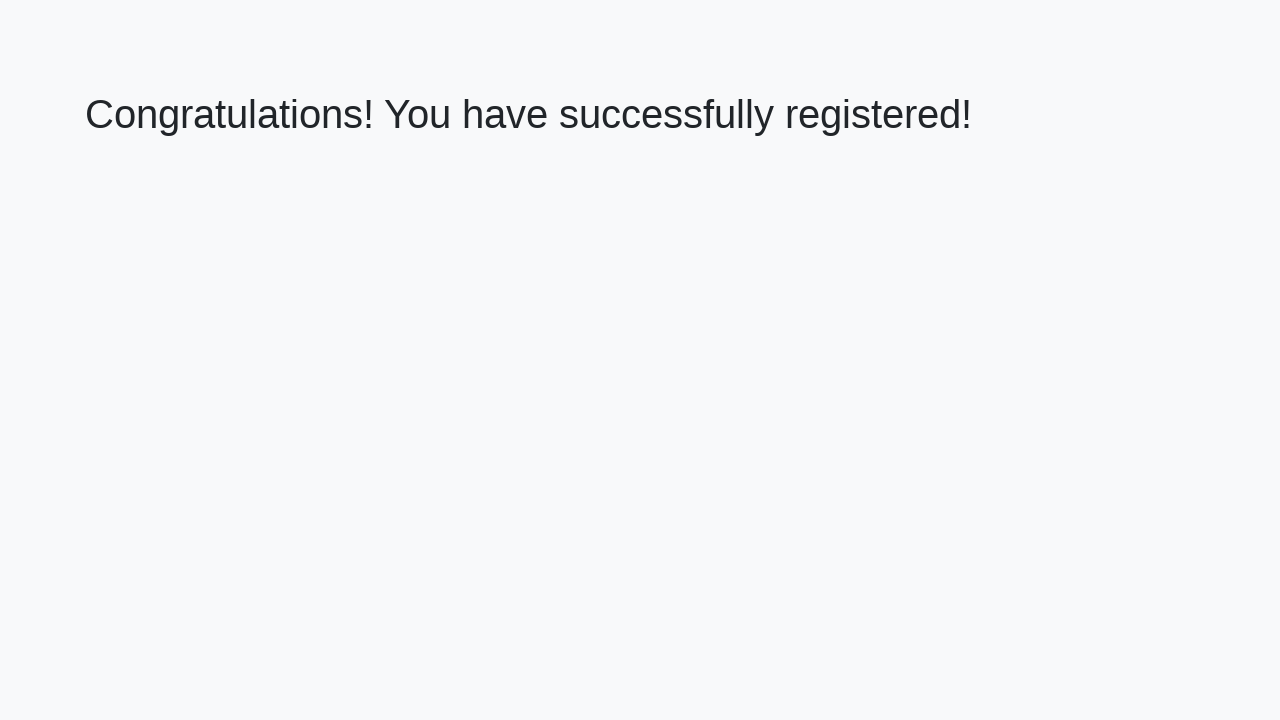

Retrieved welcome text from h1 element
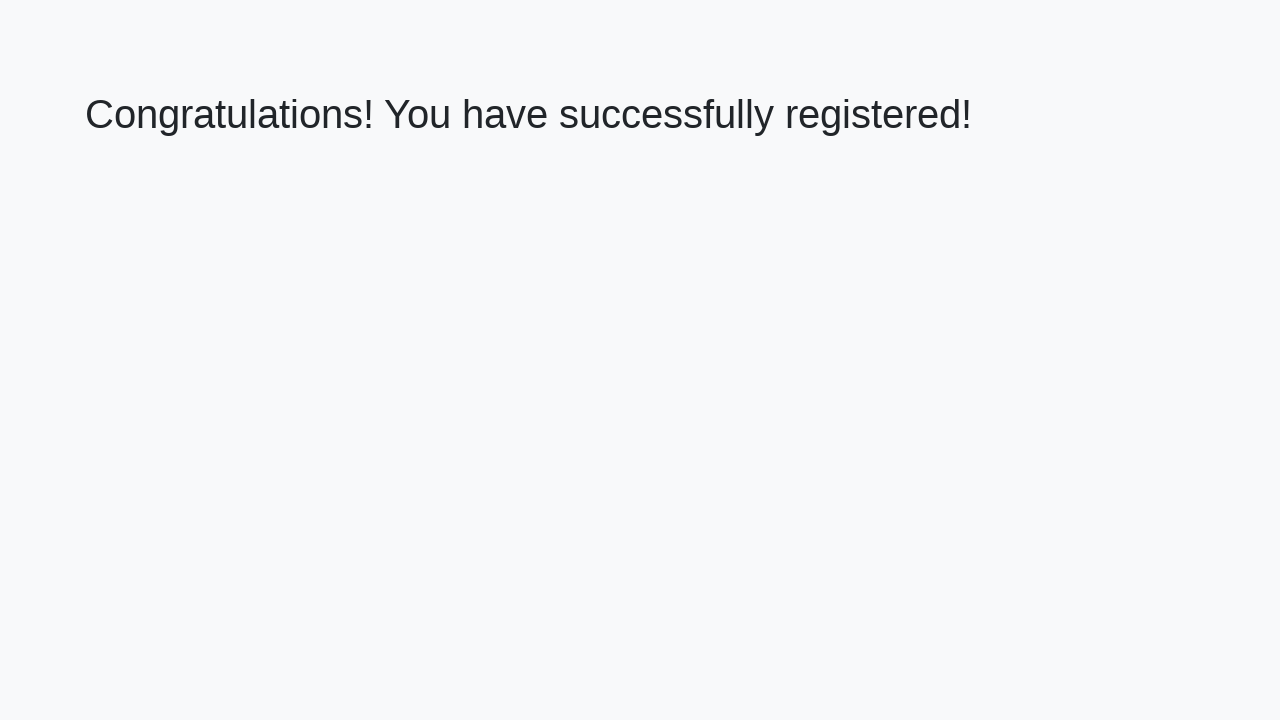

Verified success message: 'Congratulations! You have successfully registered!'
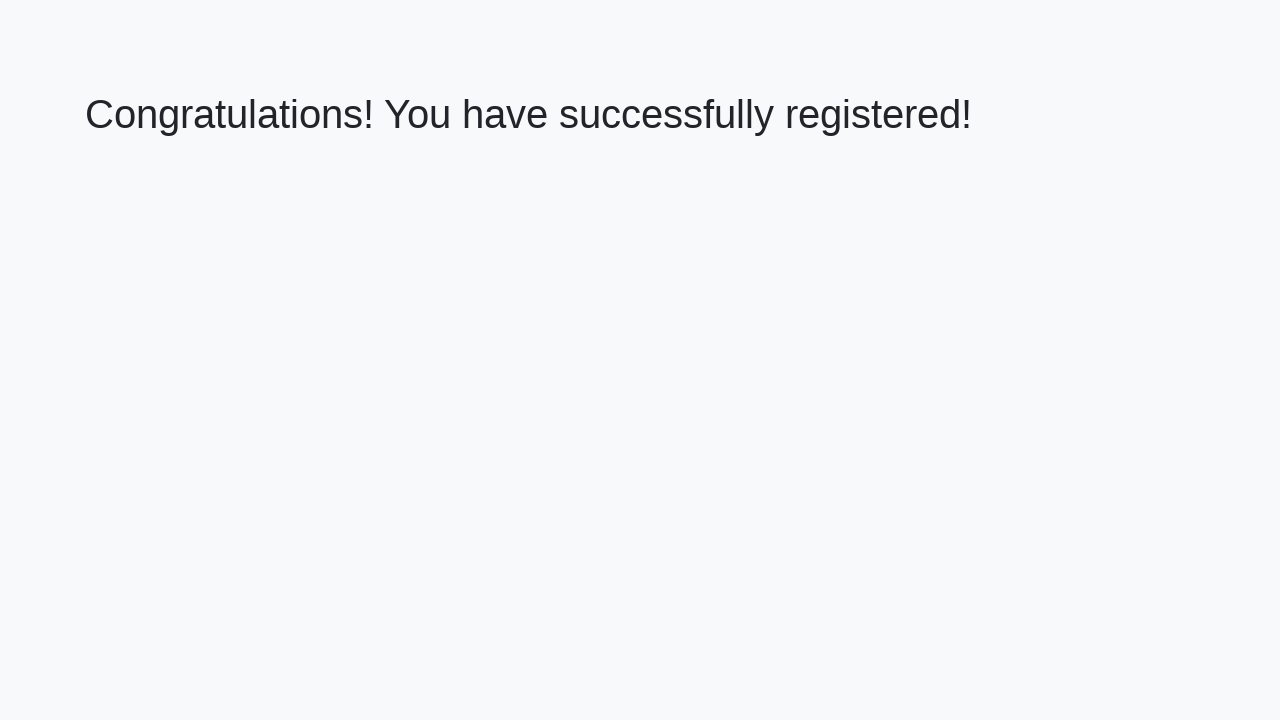

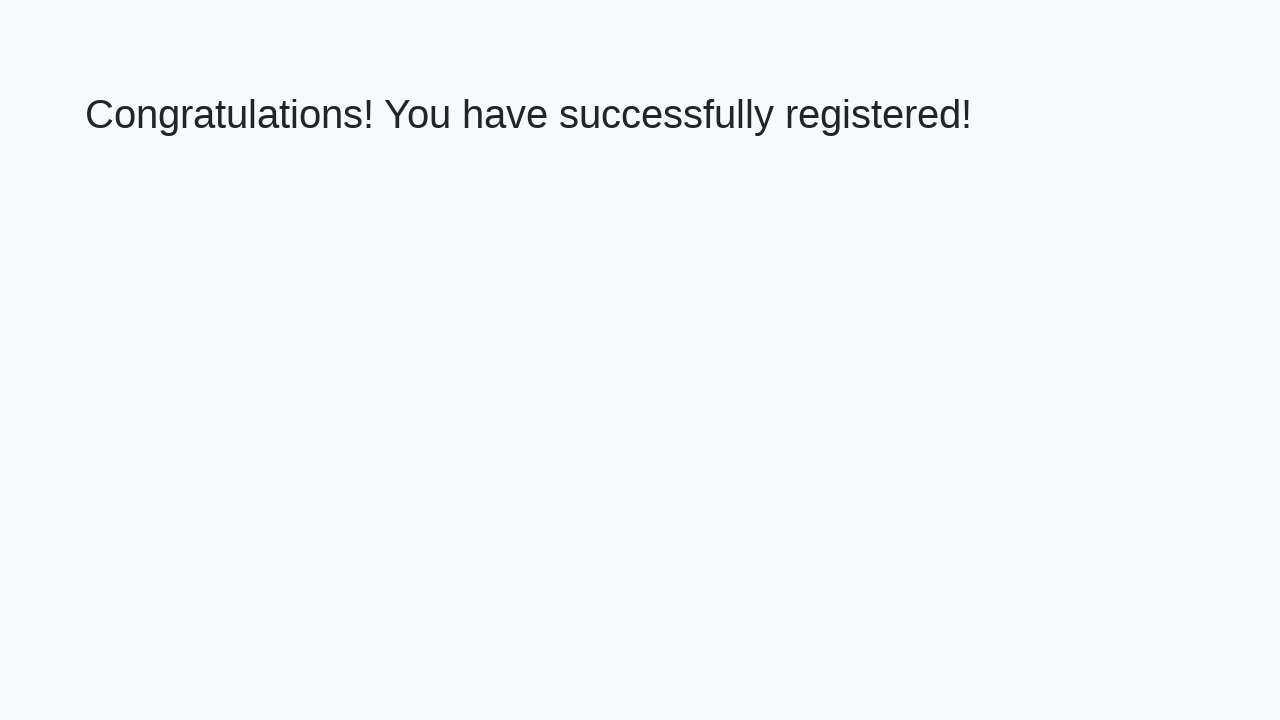